Tests navigation on the home page by clicking on the Shop link and then returning to the Home page via the Home link

Starting URL: http://practice.automationtesting.in/

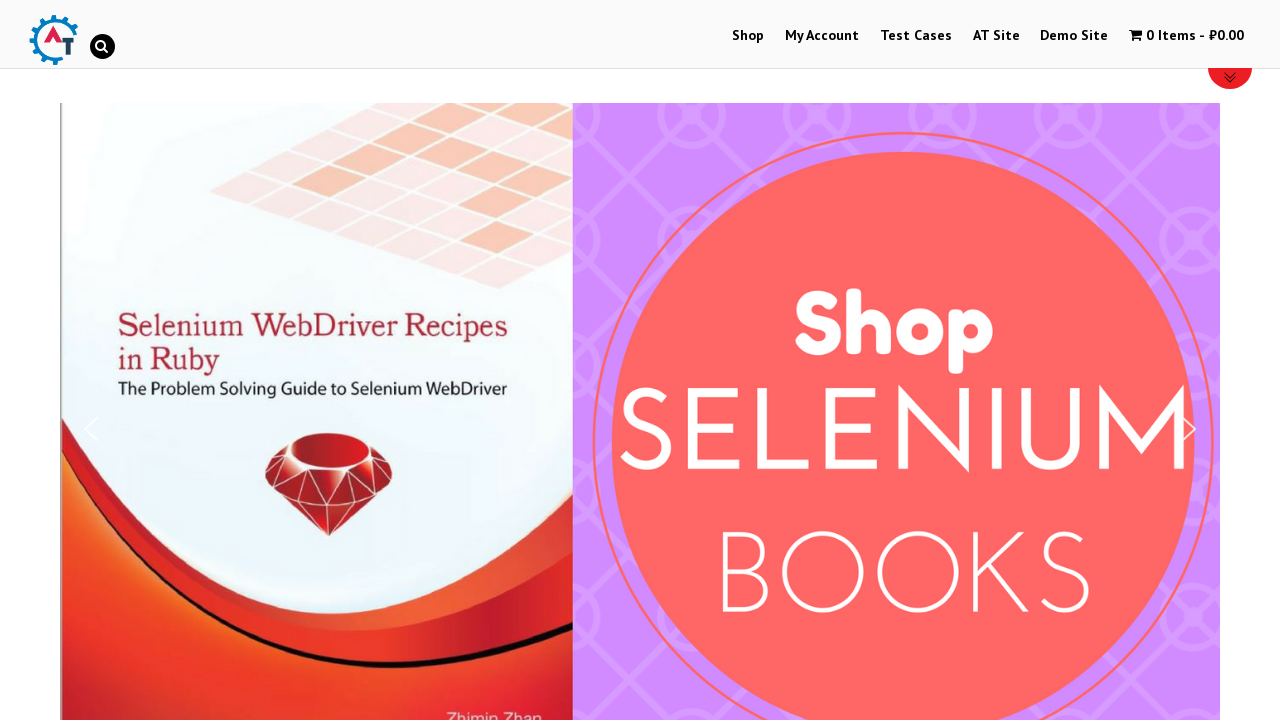

Clicked on Shop link to navigate to shop page at (748, 36) on xpath=//*[text() = 'Shop']
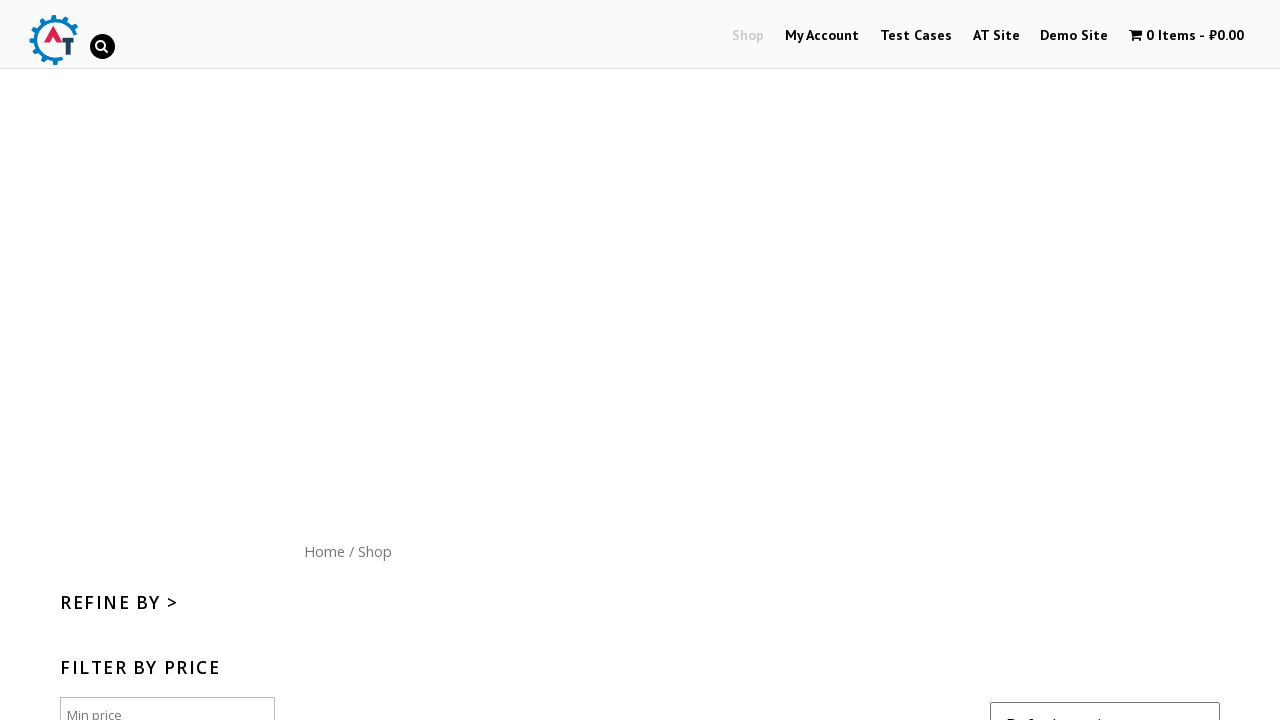

Clicked on Home link to navigate back to home page at (324, 551) on xpath=//a[text() ='Home']
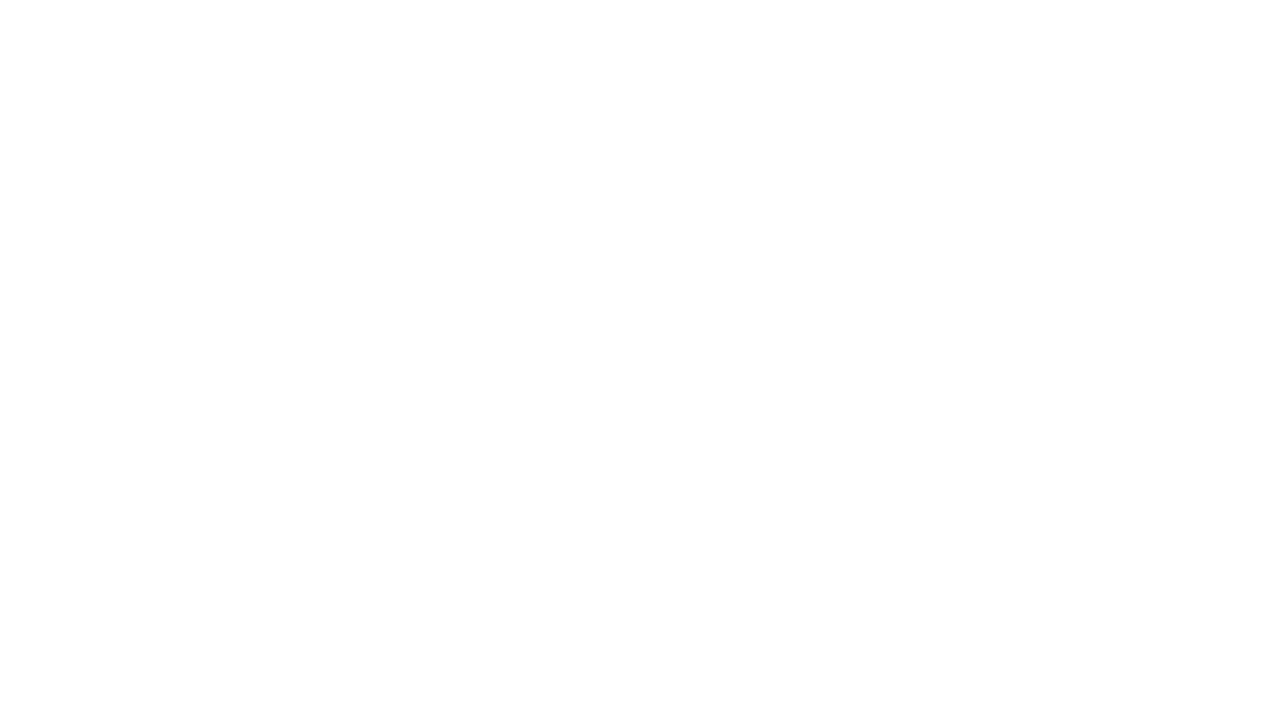

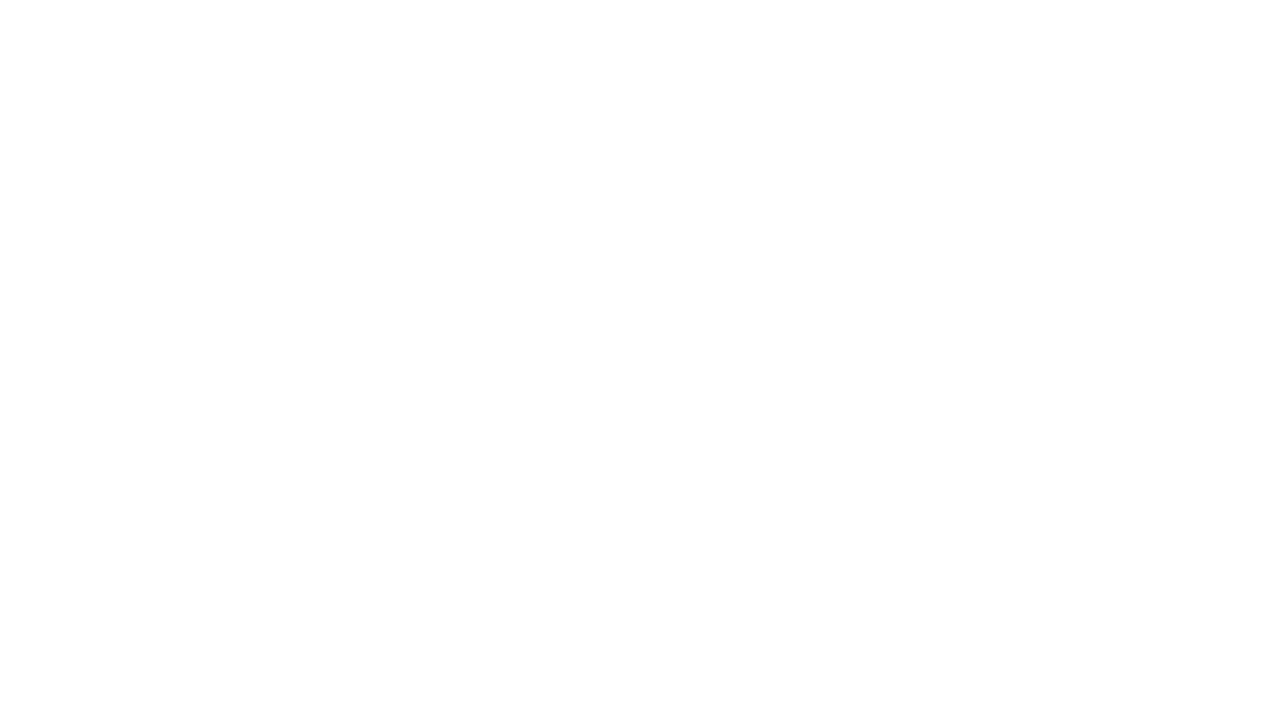